Navigates to the-internet.herokuapp.com and clicks on the last link on the page, demonstrating basic navigation and click actions.

Starting URL: http://the-internet.herokuapp.com

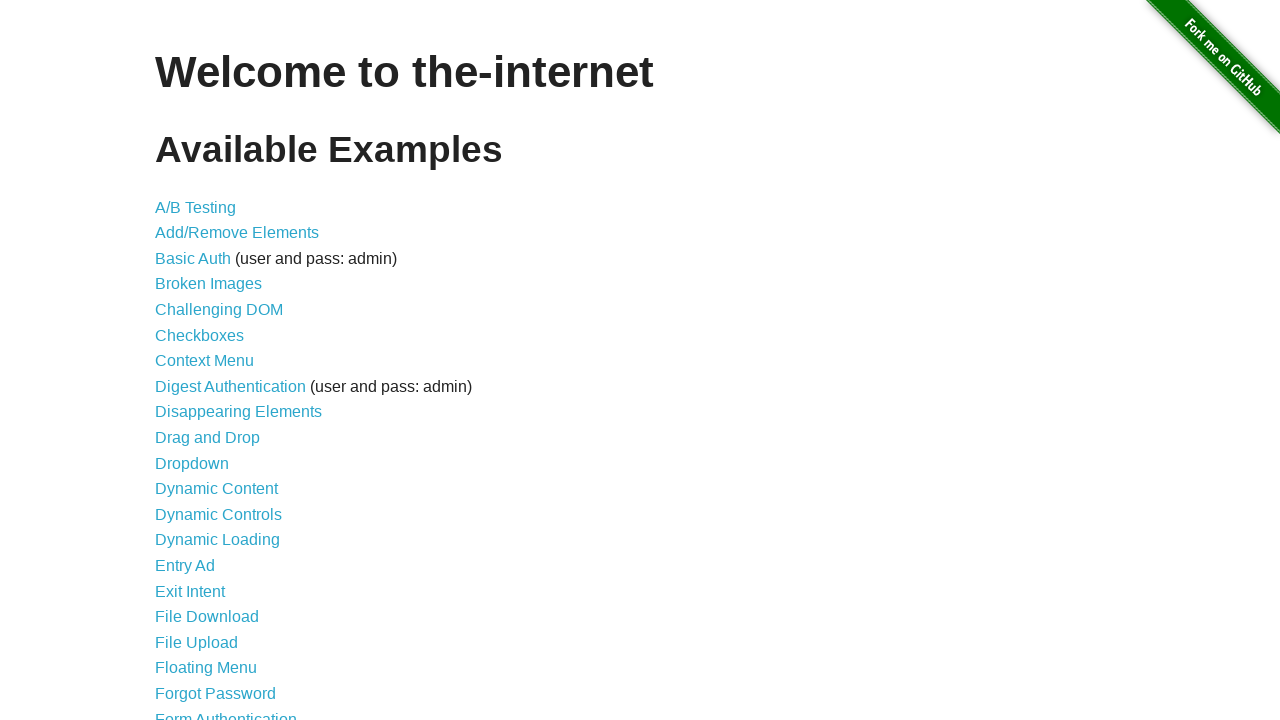

Navigated to the-internet.herokuapp.com
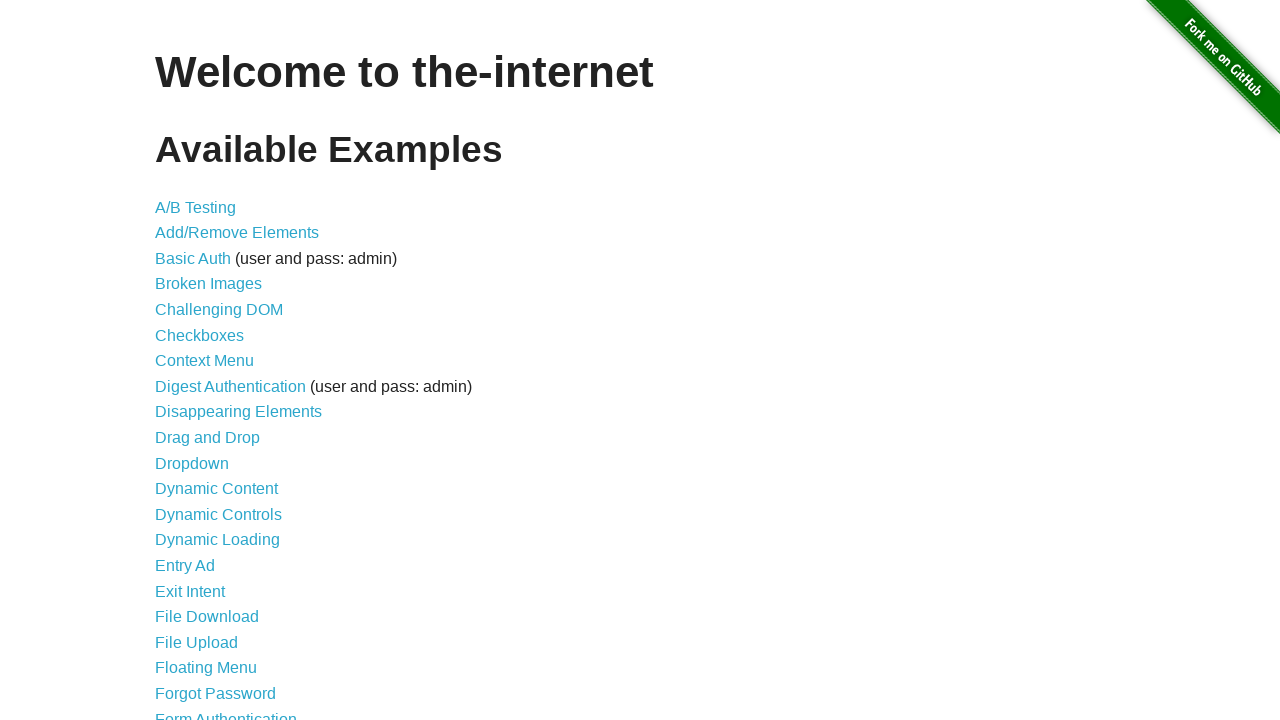

Clicked the last link on the page at (684, 711) on a >> nth=-1
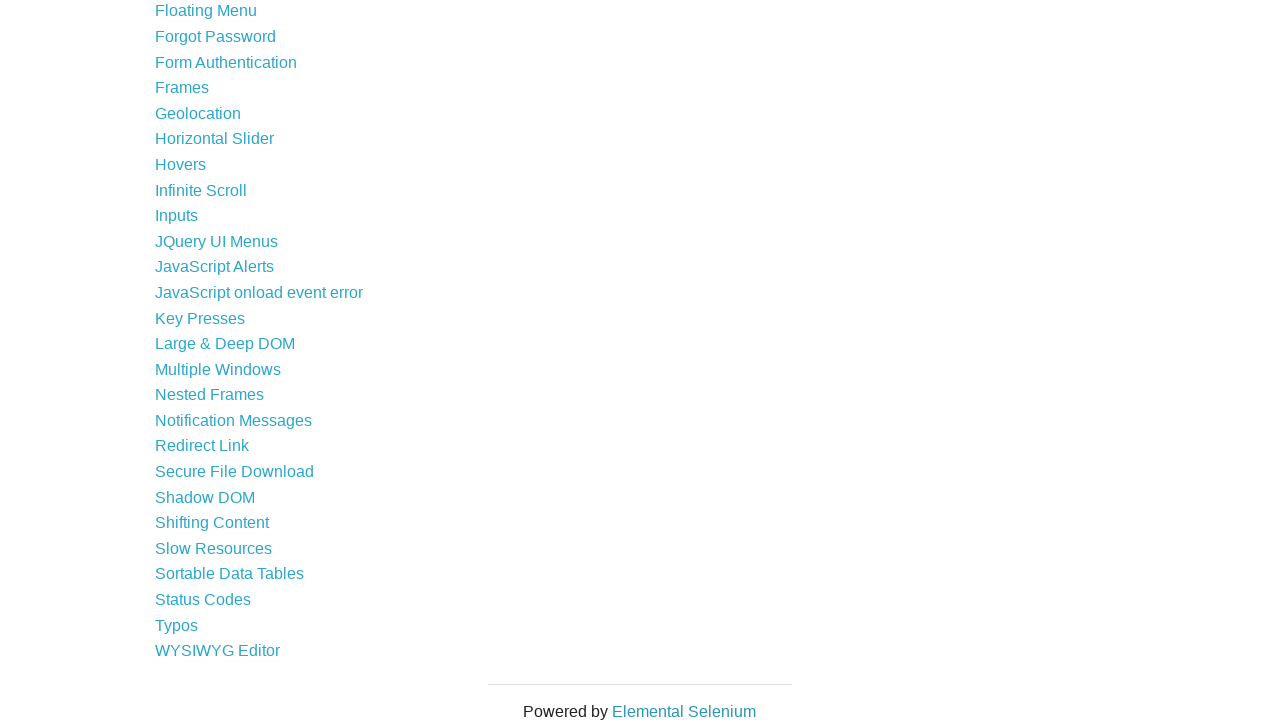

Waited for page to load completely (networkidle)
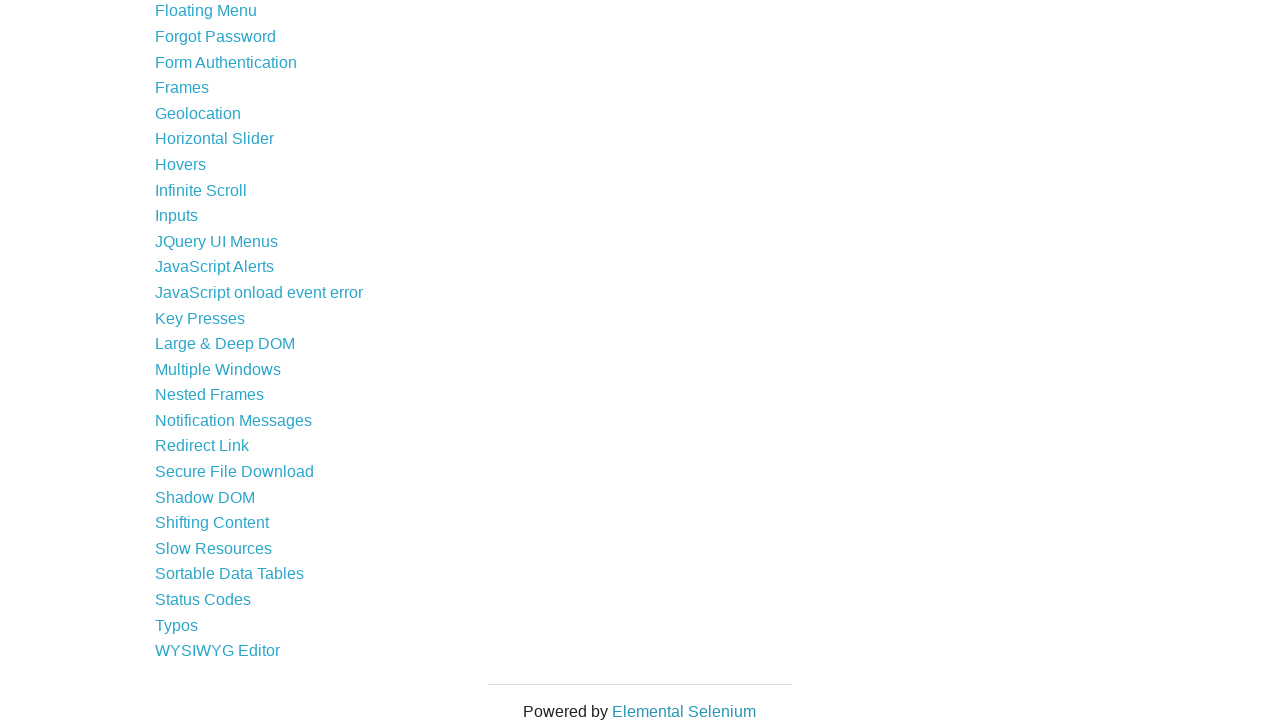

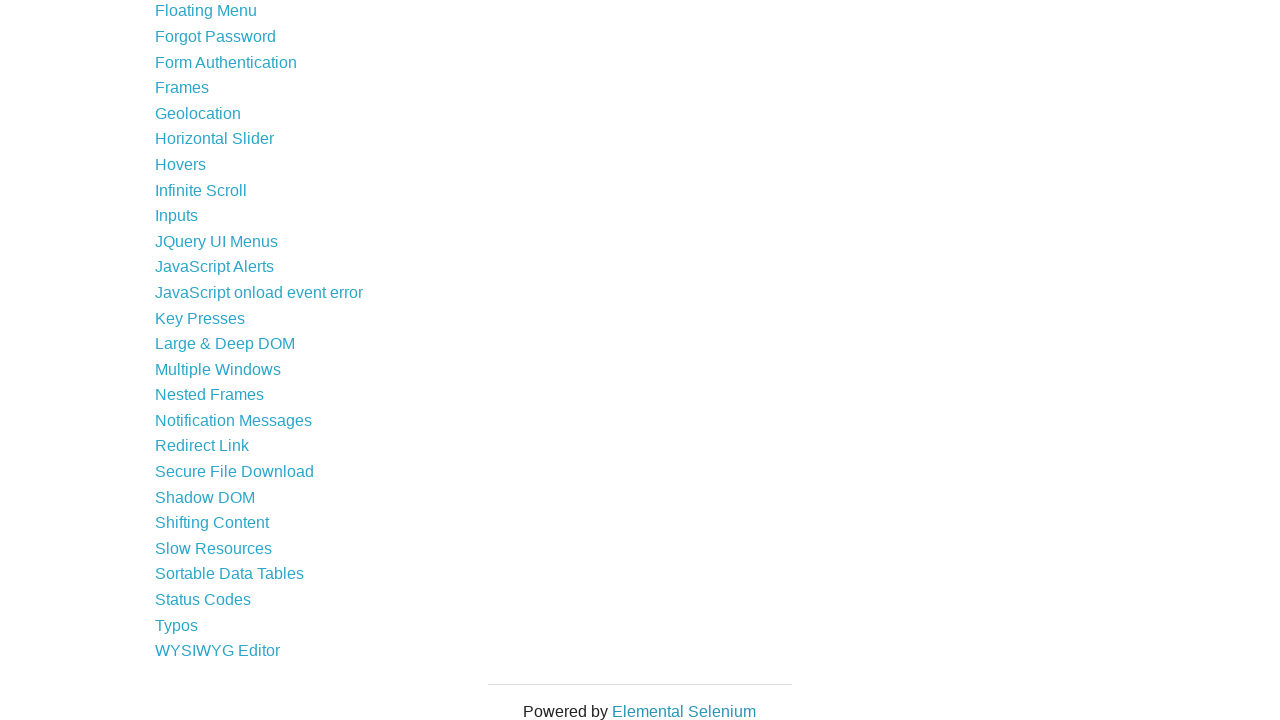